Navigates to a training support website homepage and clicks on the "About" link to navigate to the About Us page

Starting URL: https://v1.training-support.net/

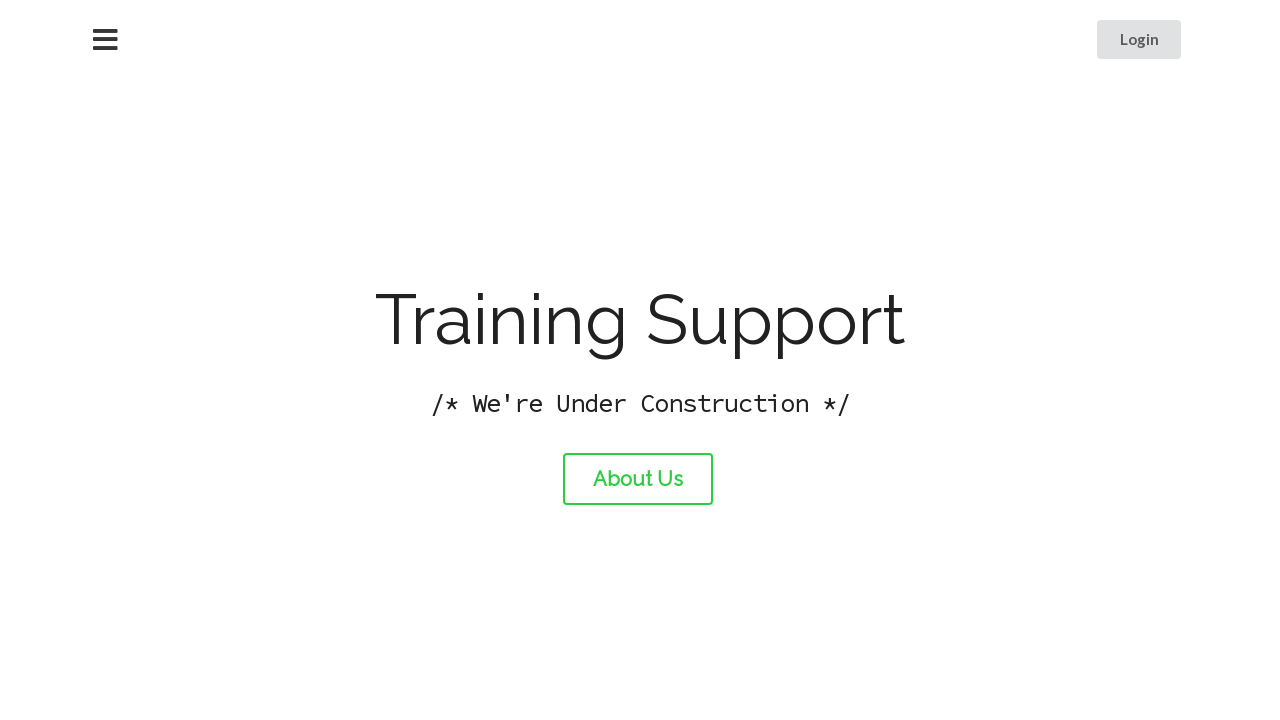

Navigated to training support website homepage
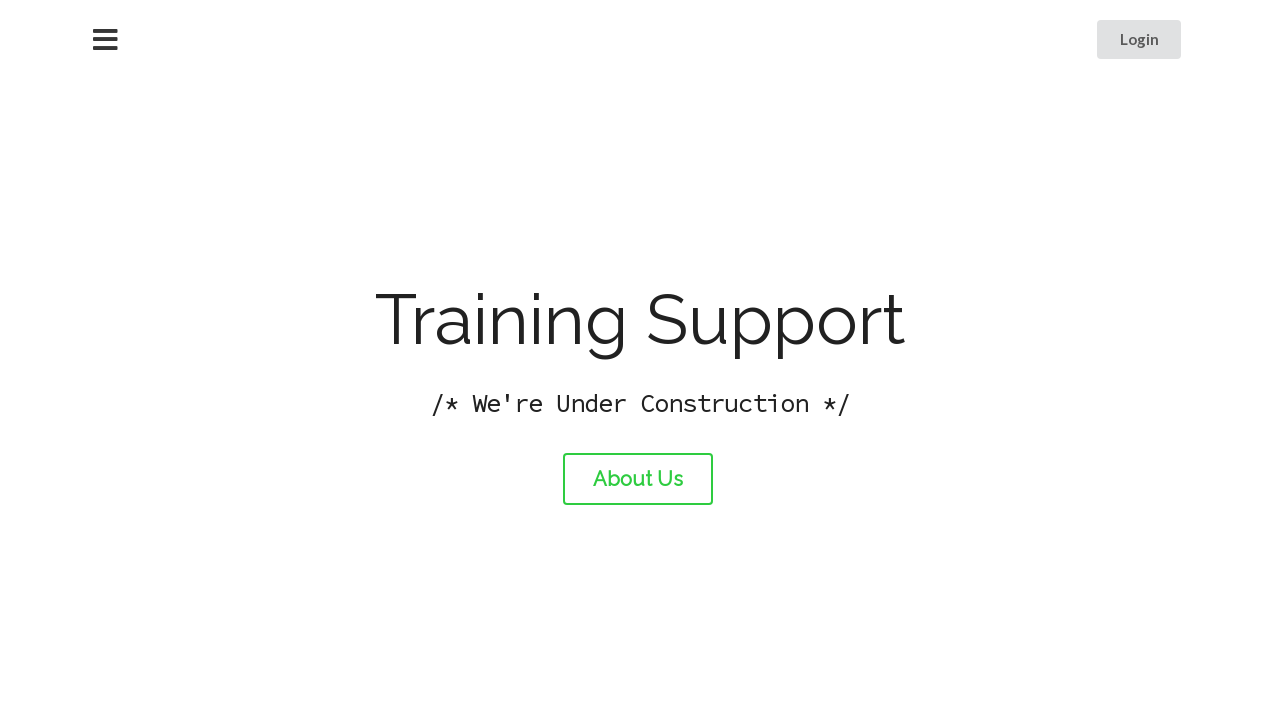

Clicked on the About link at (638, 479) on #about-link
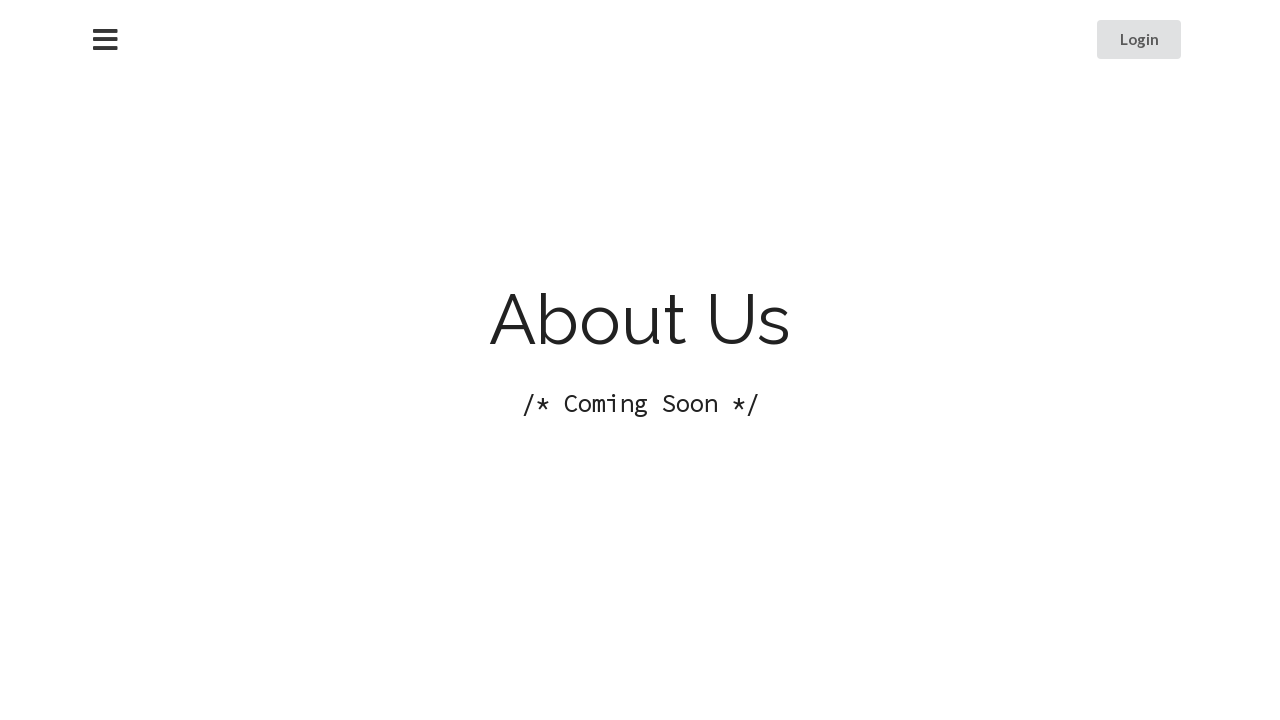

About Us page loaded successfully
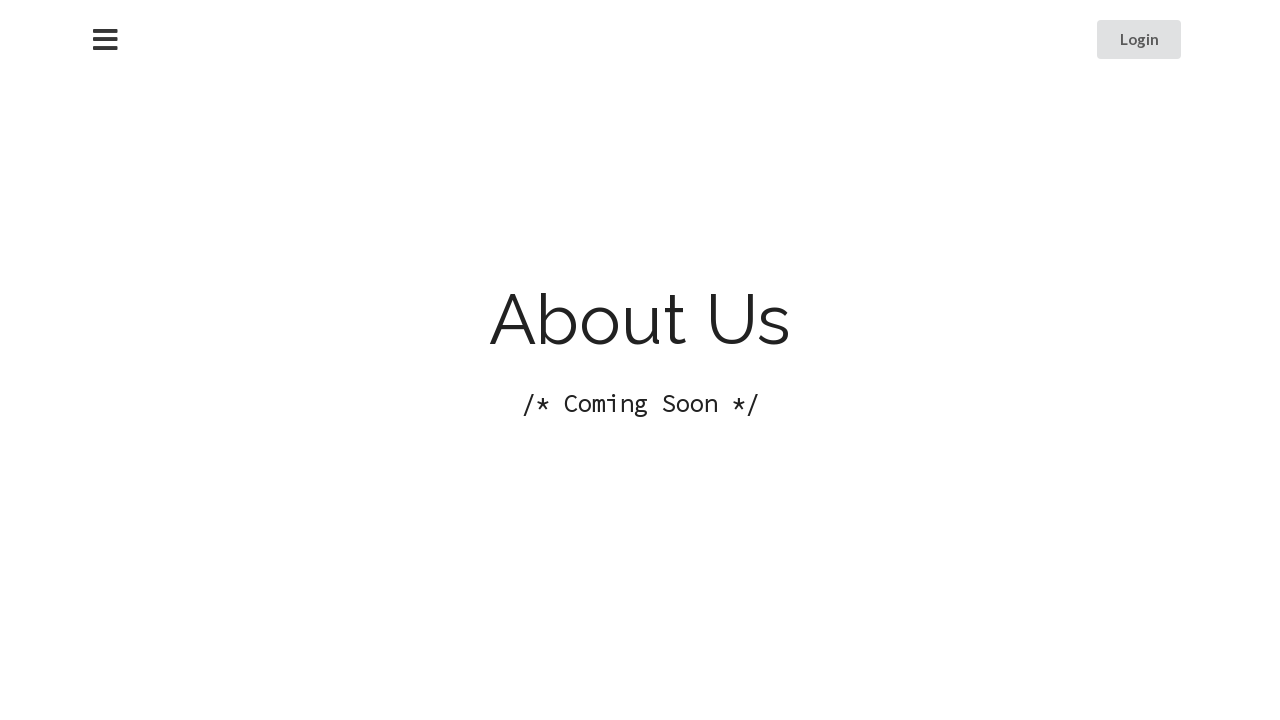

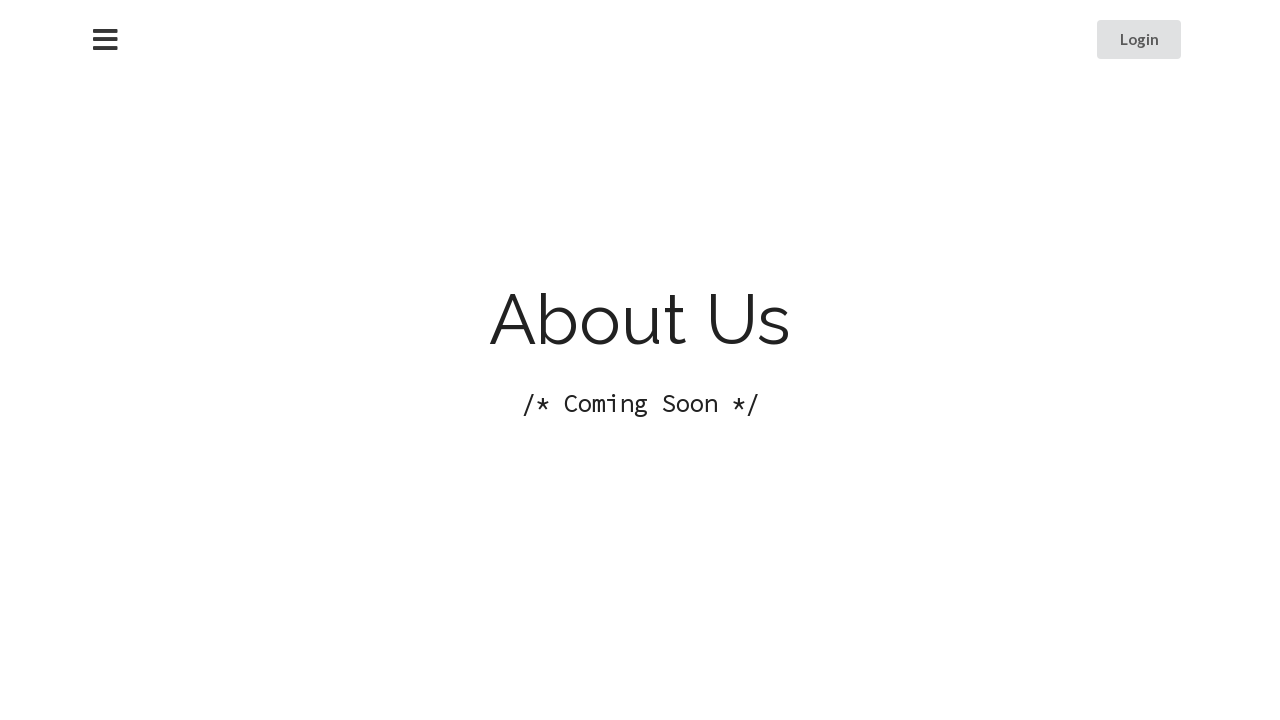